Tests JavaScript alert handling by clicking on a button that triggers an alert and accepting it

Starting URL: https://the-internet.herokuapp.com/javascript_alerts

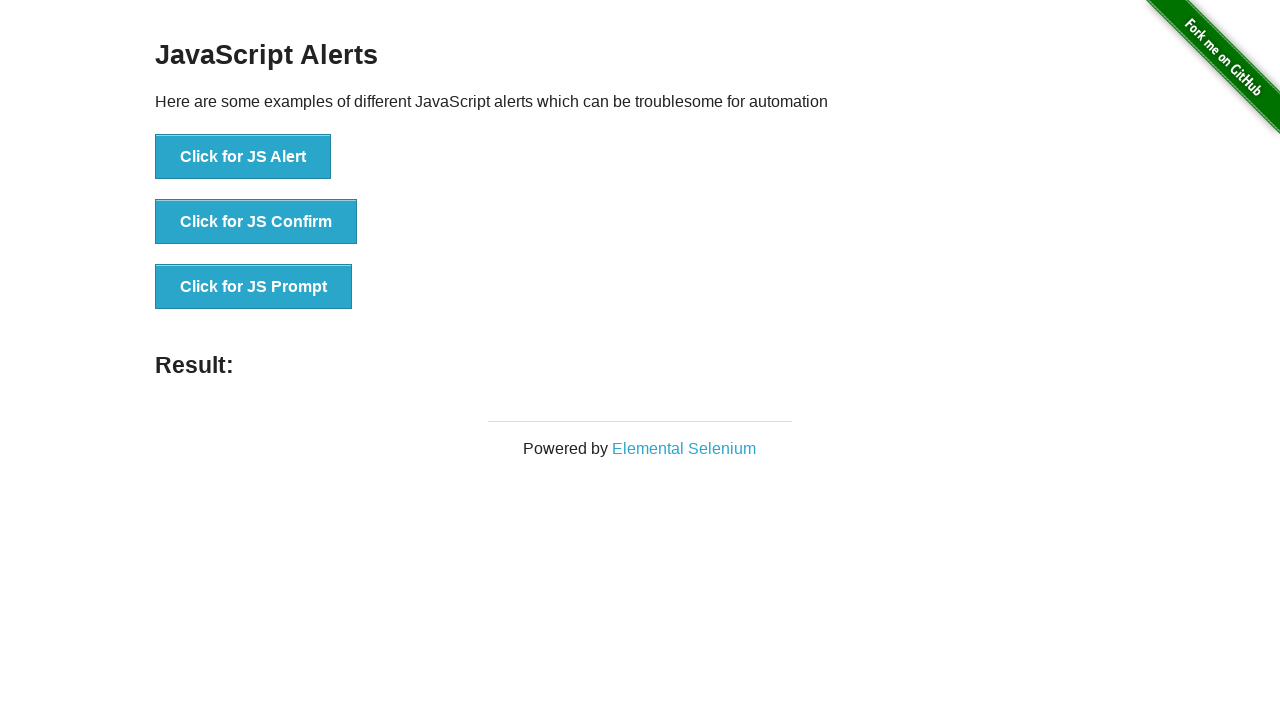

Clicked 'Click for JS Alert' button to trigger JavaScript alert at (243, 157) on text='Click for JS Alert'
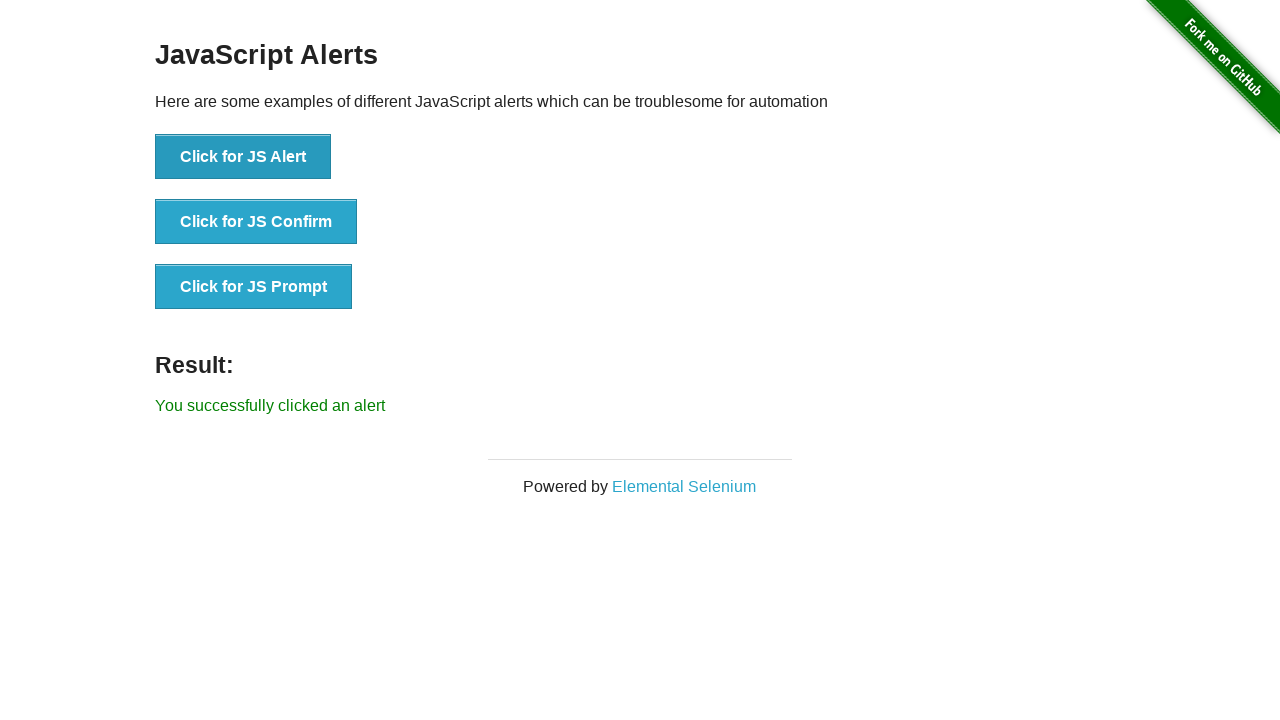

Set up dialog handler to accept JavaScript alert
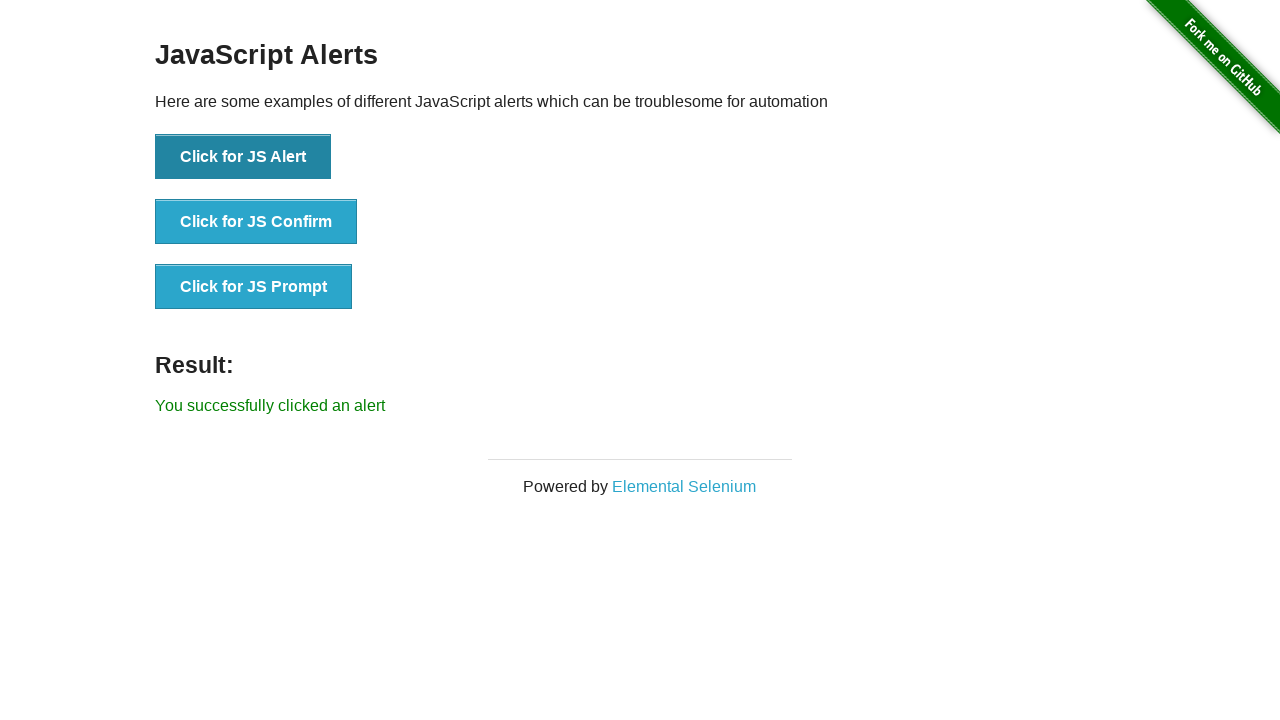

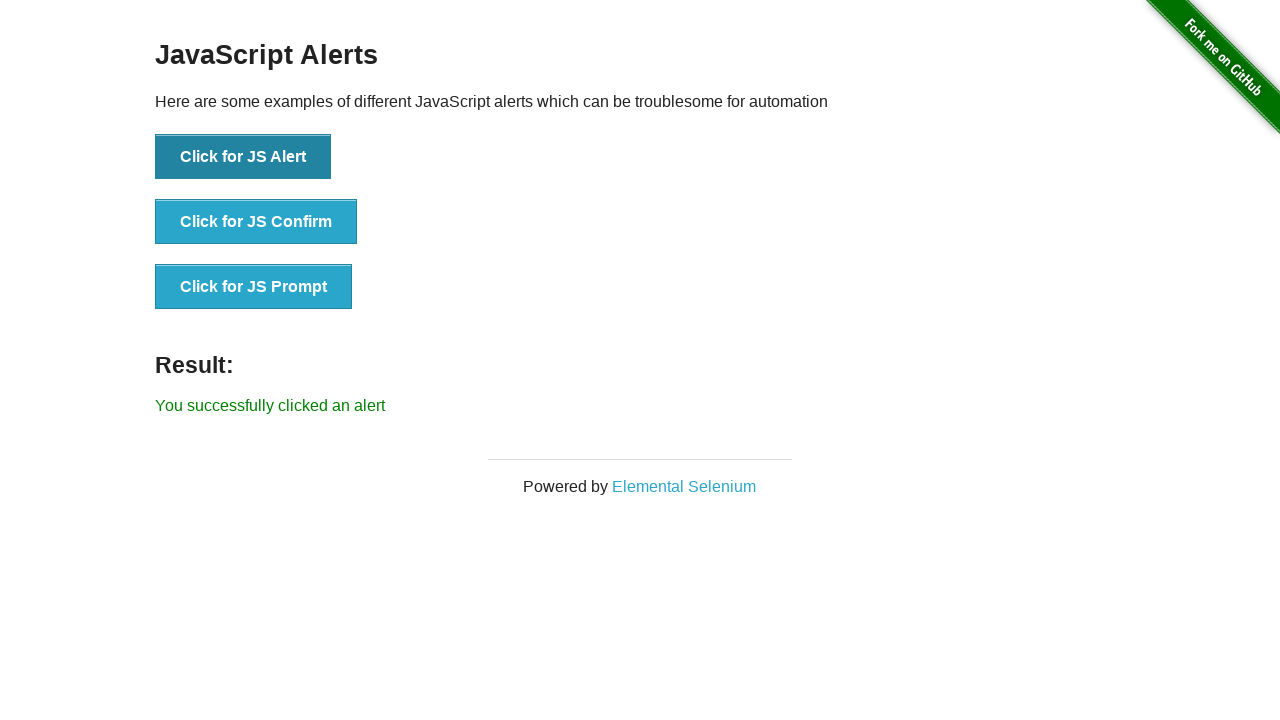